Tests dynamic loading functionality by clicking a button and waiting for hidden text to appear

Starting URL: http://the-internet.herokuapp.com/dynamic_loading/1

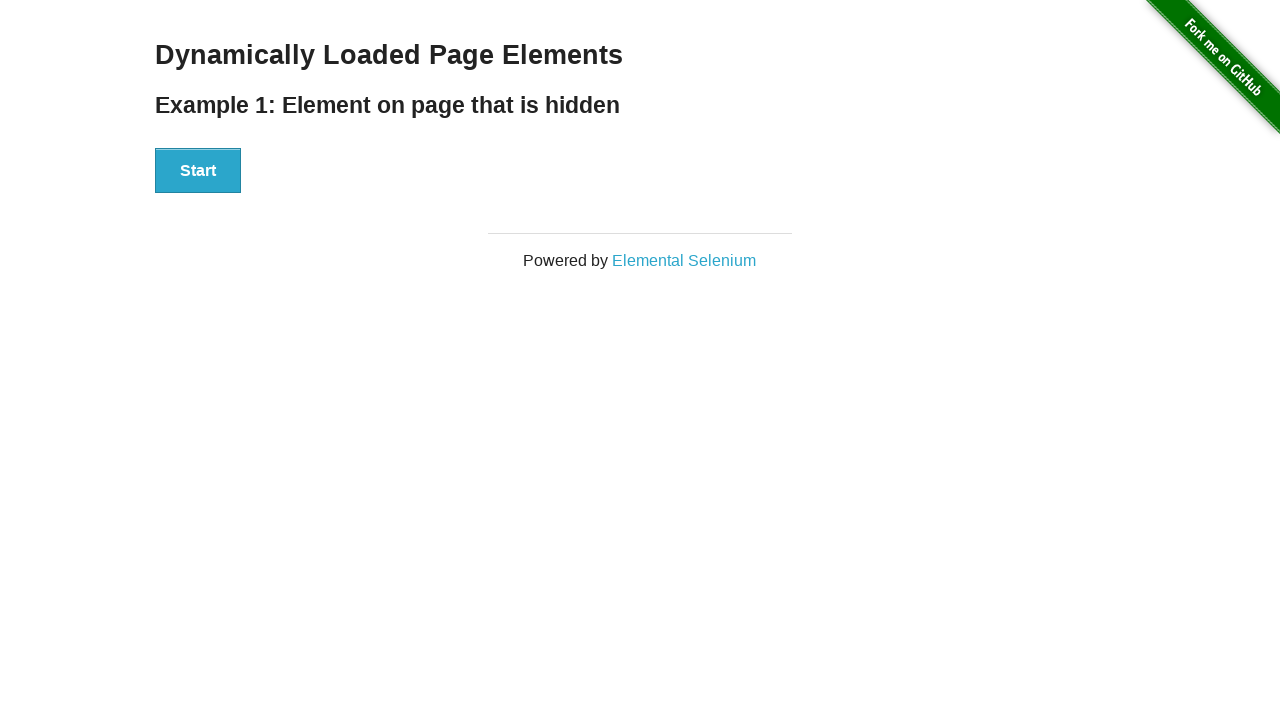

Clicked Start button to trigger dynamic loading at (198, 171) on xpath=//div[@id='start']/button
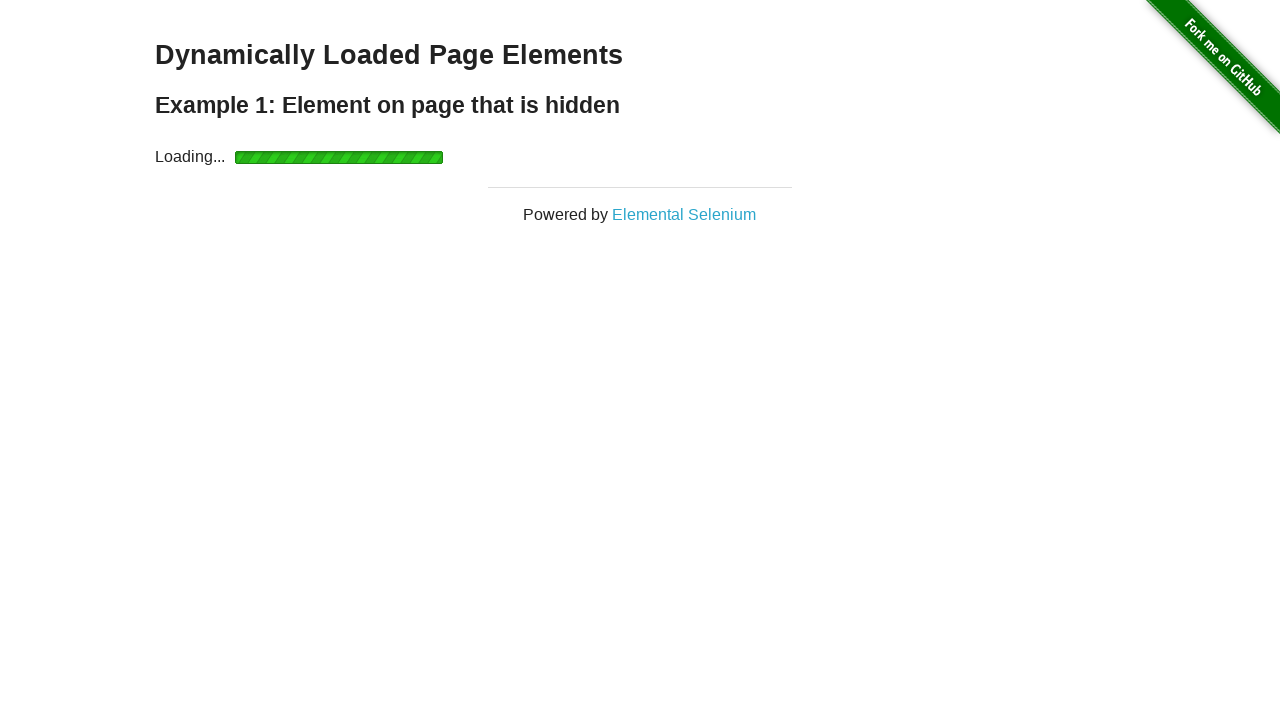

Waited for dynamically loaded text to become visible
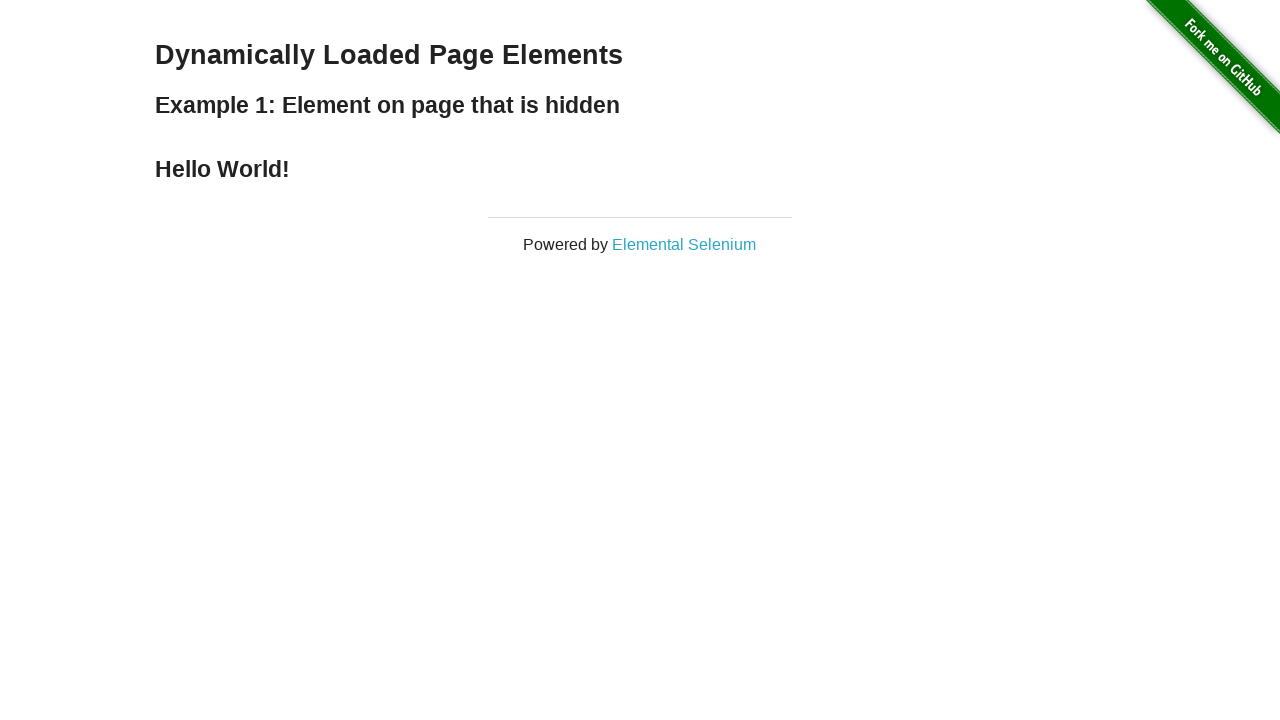

Located the dynamically loaded text element
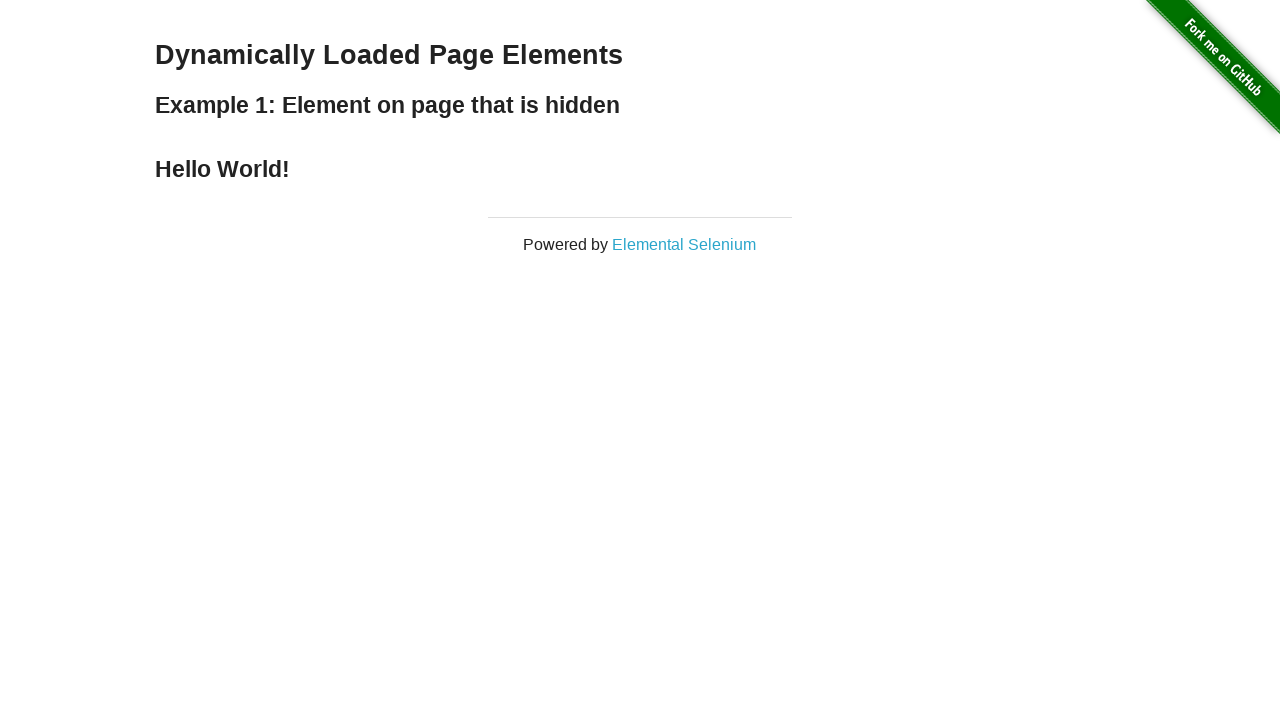

Retrieved and printed the text content from the dynamically loaded element
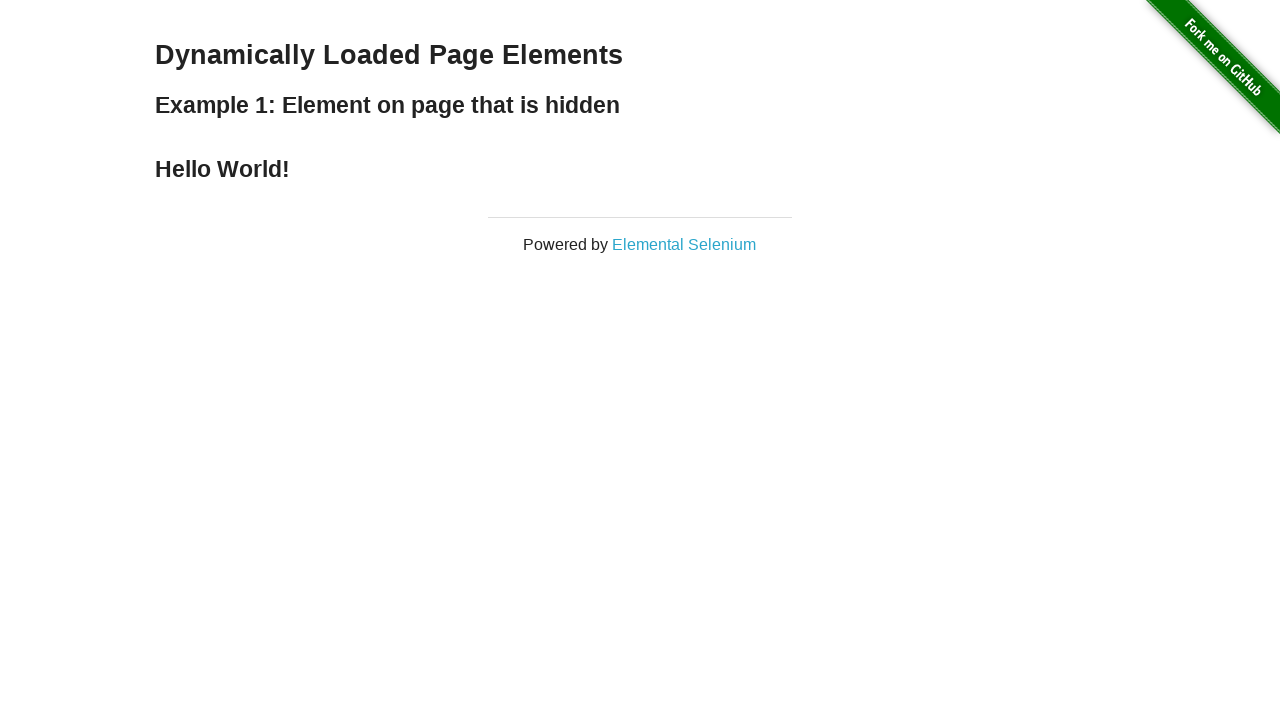

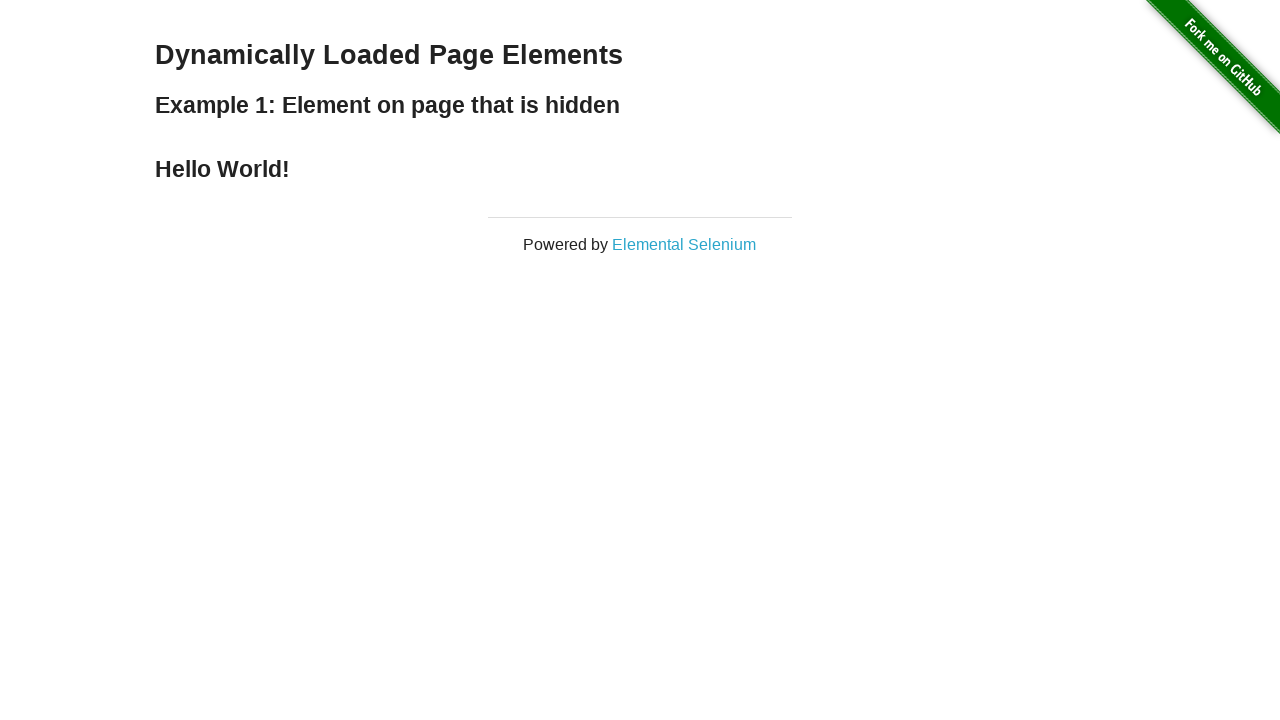